Tests JavaScript alert interactions including accepting a simple alert, dismissing a confirm dialog, and entering text in a prompt dialog

Starting URL: https://syntaxprojects.com/javascript-alert-box-demo-homework.php

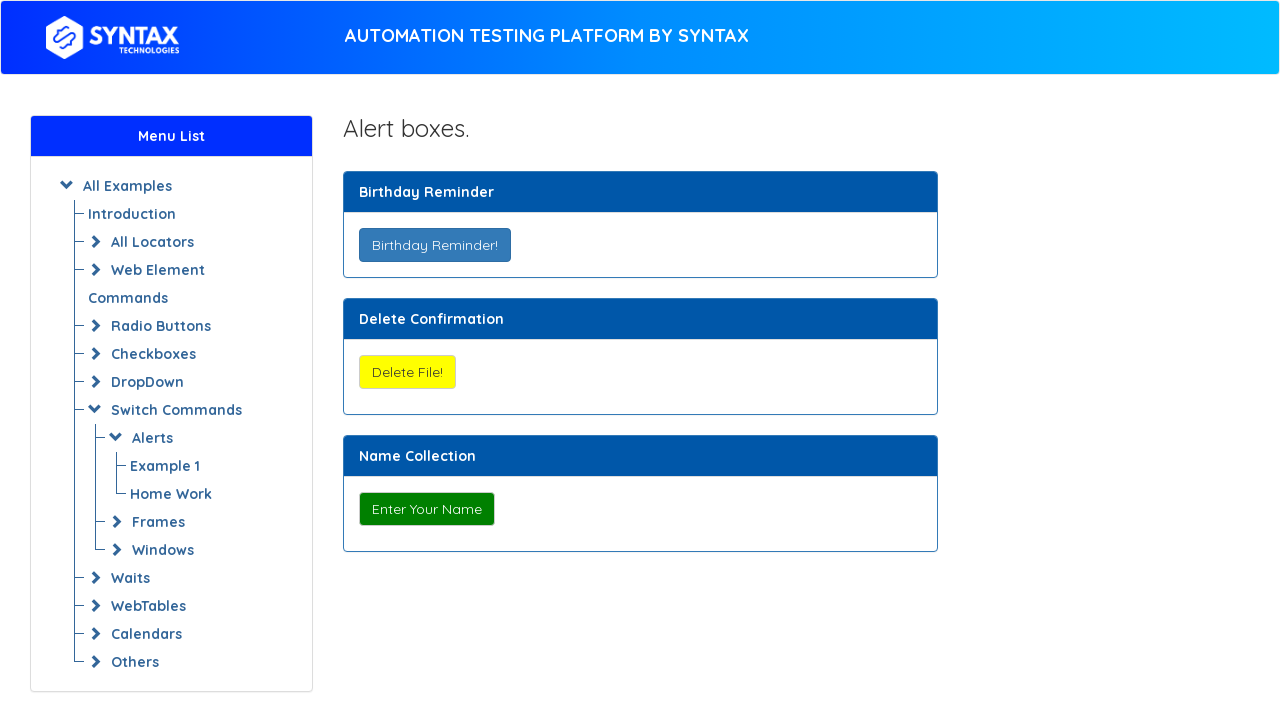

Clicked button to trigger simple alert at (434, 245) on xpath=//button[@onclick='myAlertFunction()']
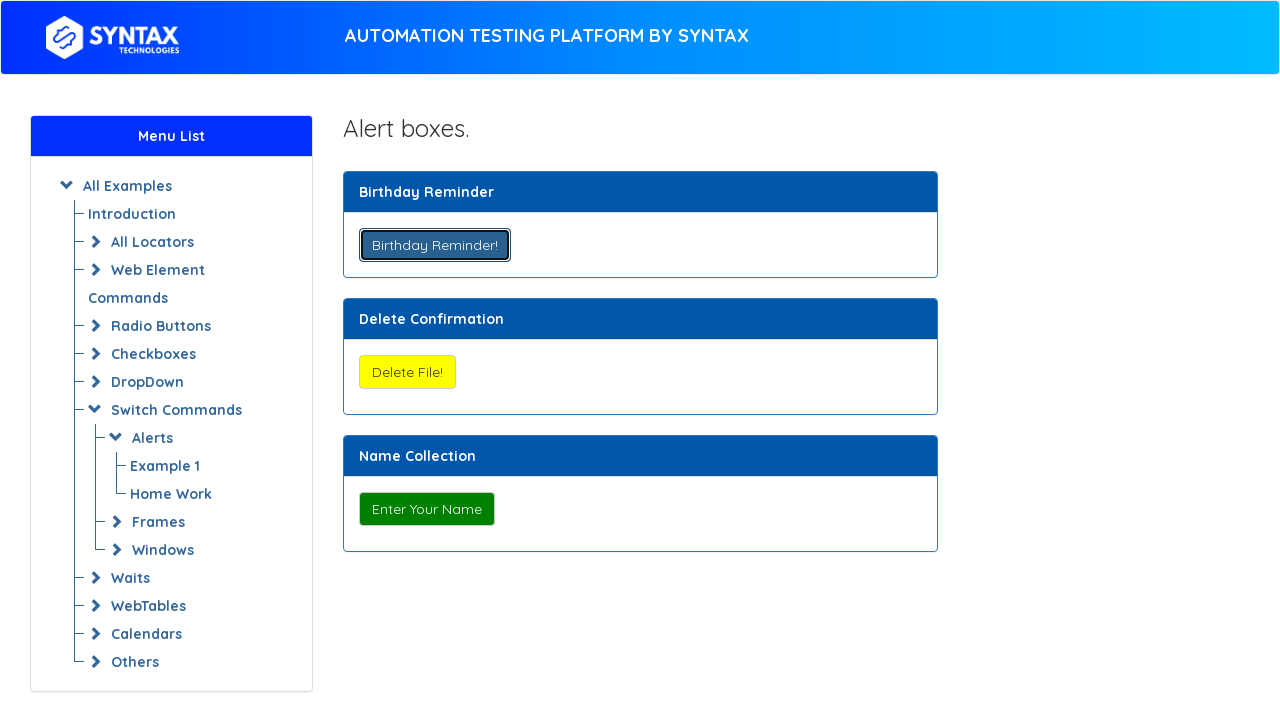

Set up dialog handler to accept alert
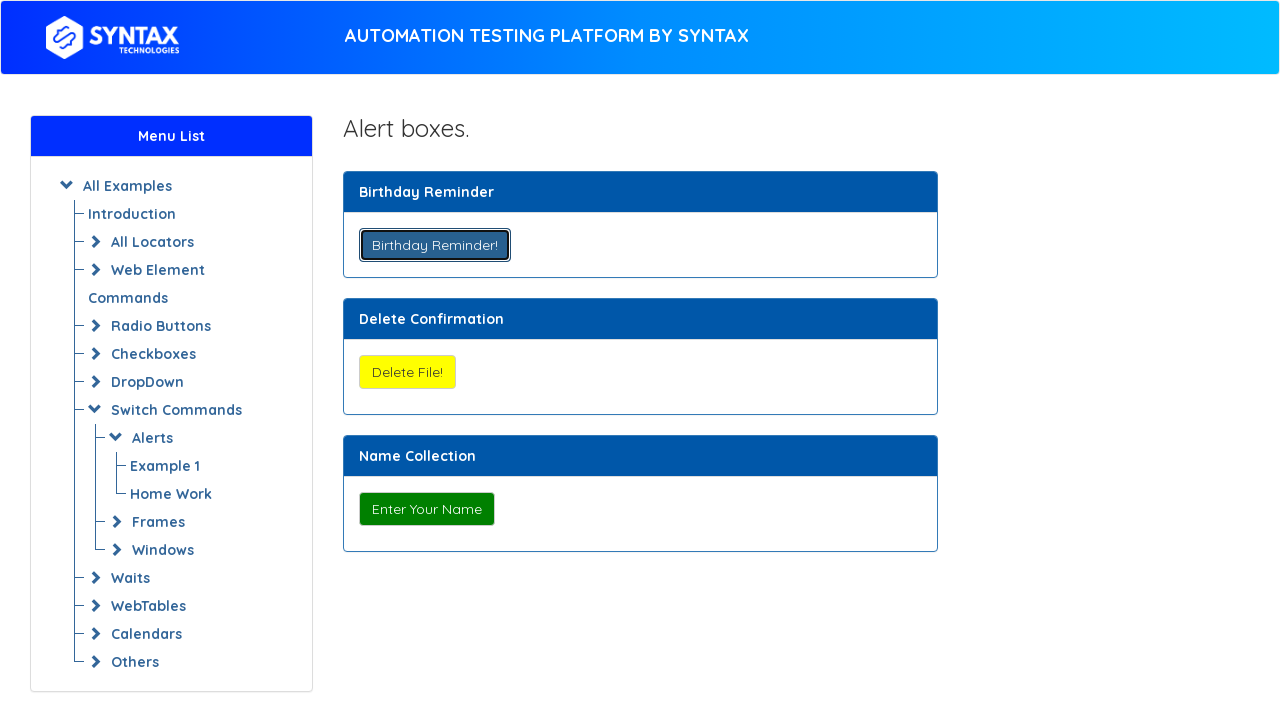

Clicked button to trigger confirm dialog at (407, 372) on xpath=//button[@onclick='myConfirmFunction()']
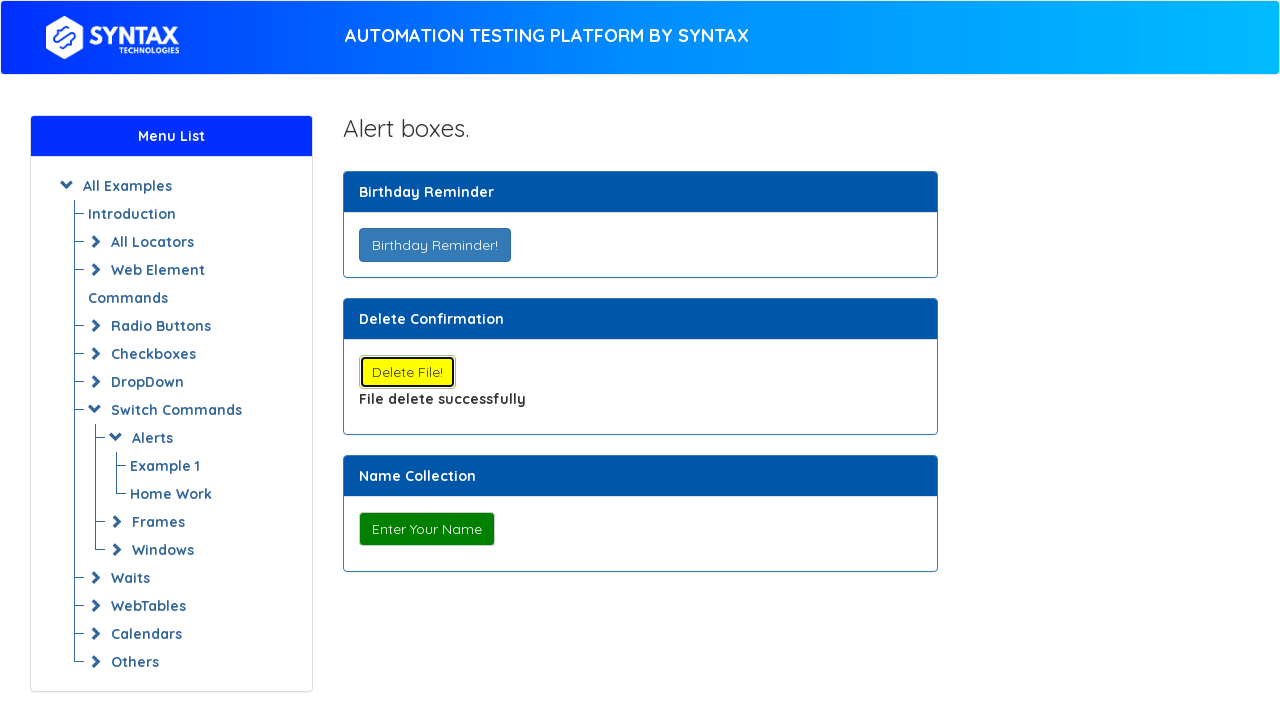

Set up dialog handler to dismiss and clicked confirm button at (407, 372) on xpath=//button[@onclick='myConfirmFunction()']
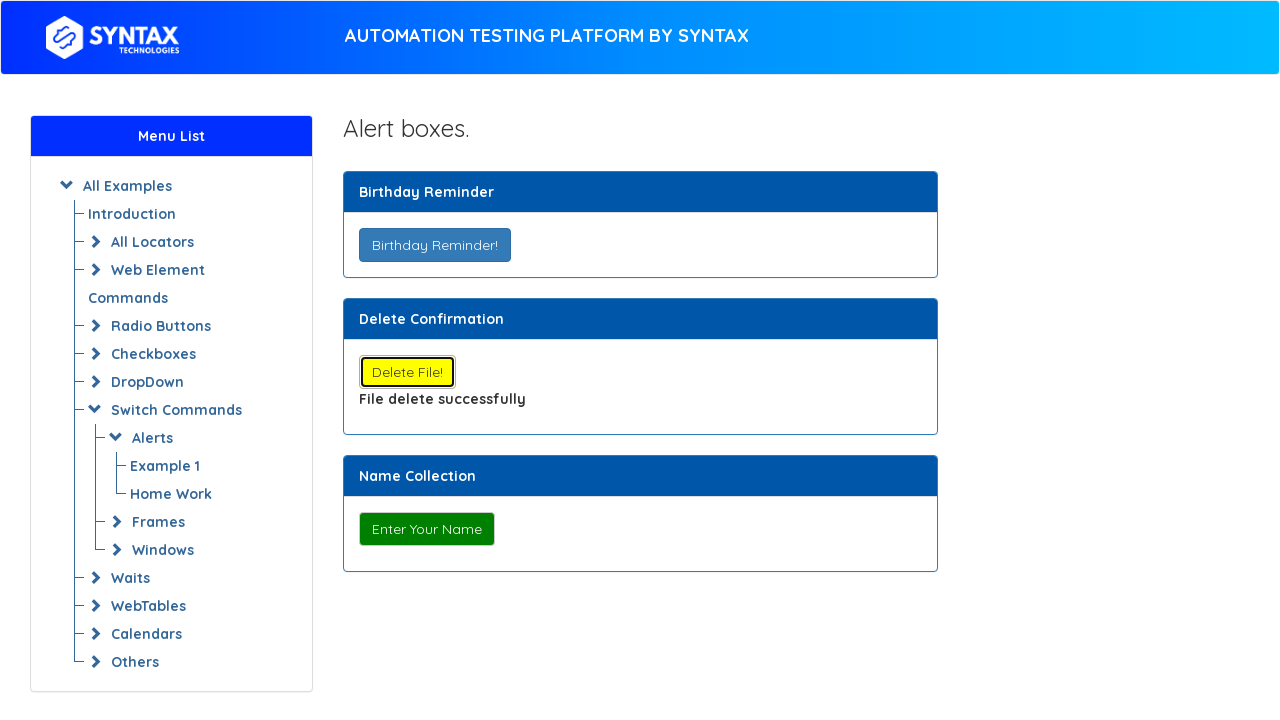

Retrieved status message after dismissing confirm dialog
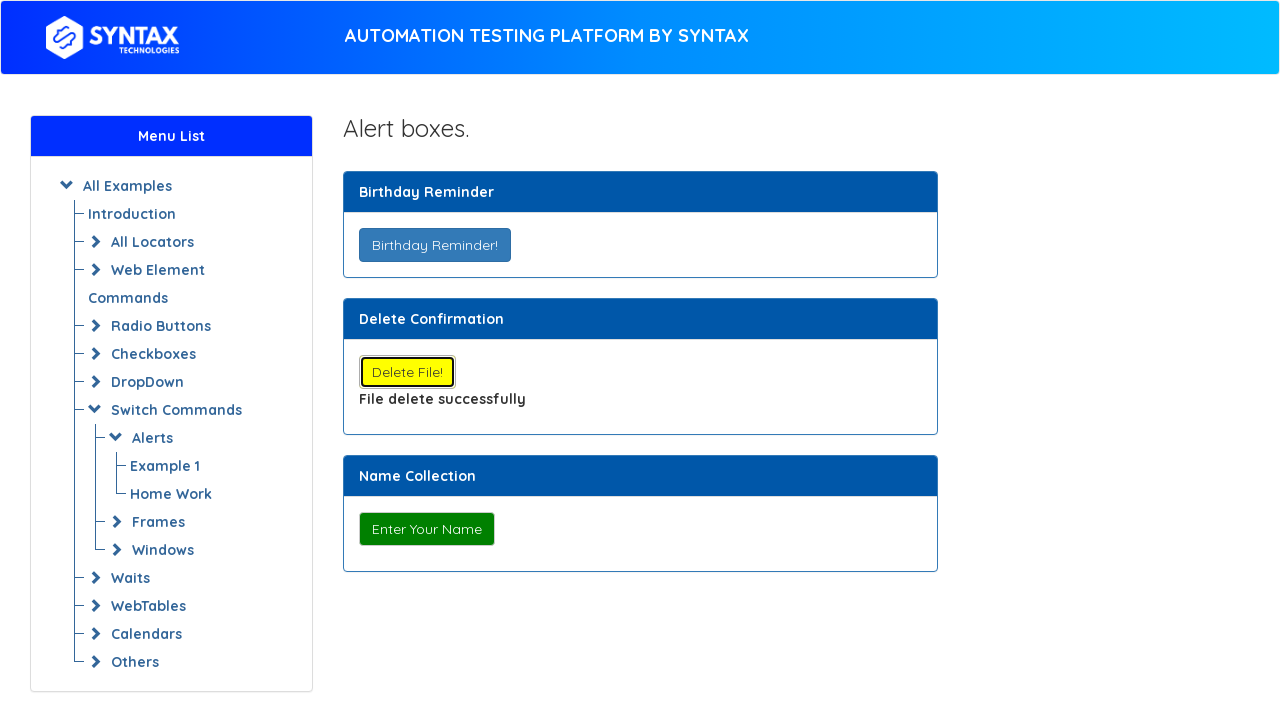

Clicked button to trigger prompt dialog at (426, 529) on xpath=//button[@onclick='myPromptFunction()']
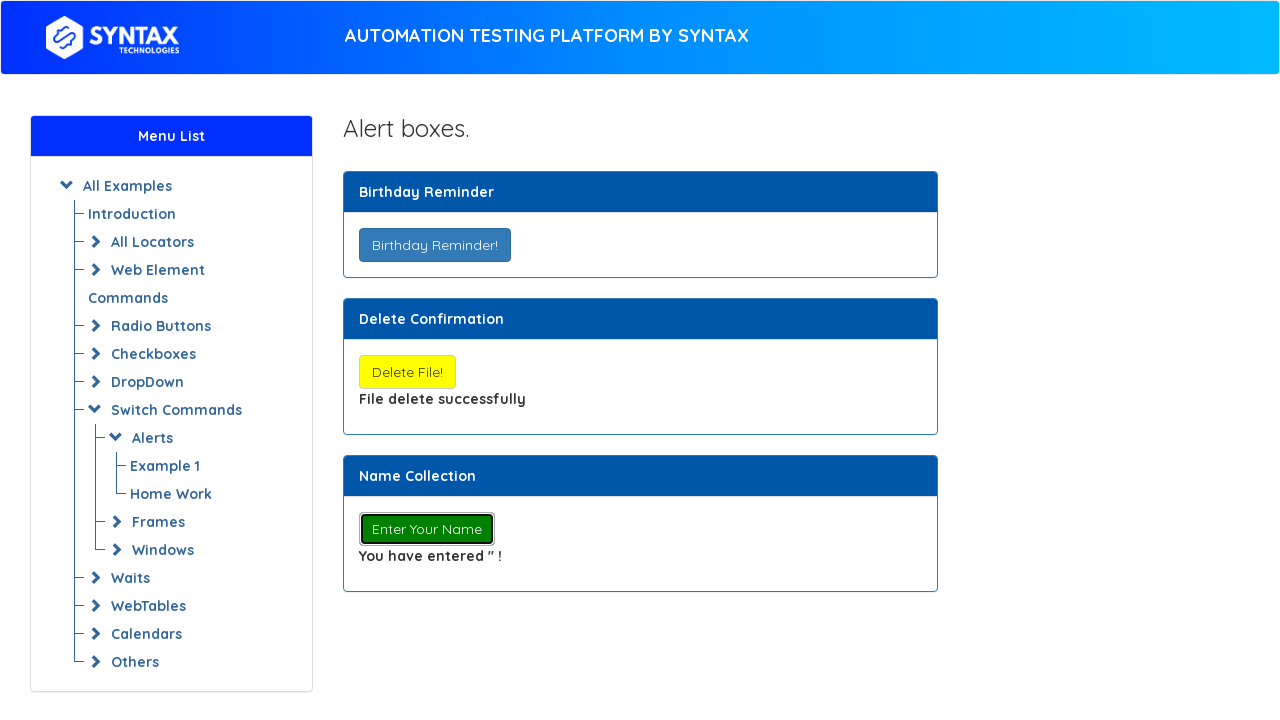

Set up dialog handler to enter 'Name' and clicked prompt button at (426, 529) on xpath=//button[@onclick='myPromptFunction()']
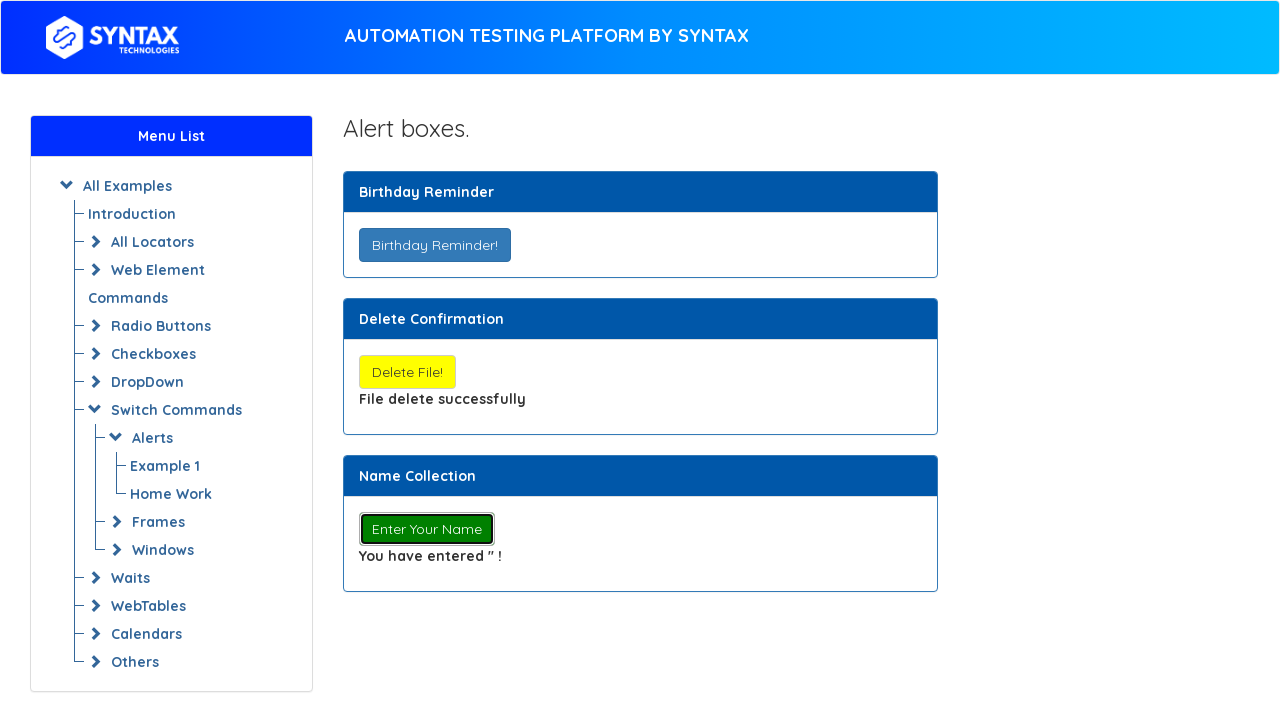

Retrieved the name text displayed after prompt dialog
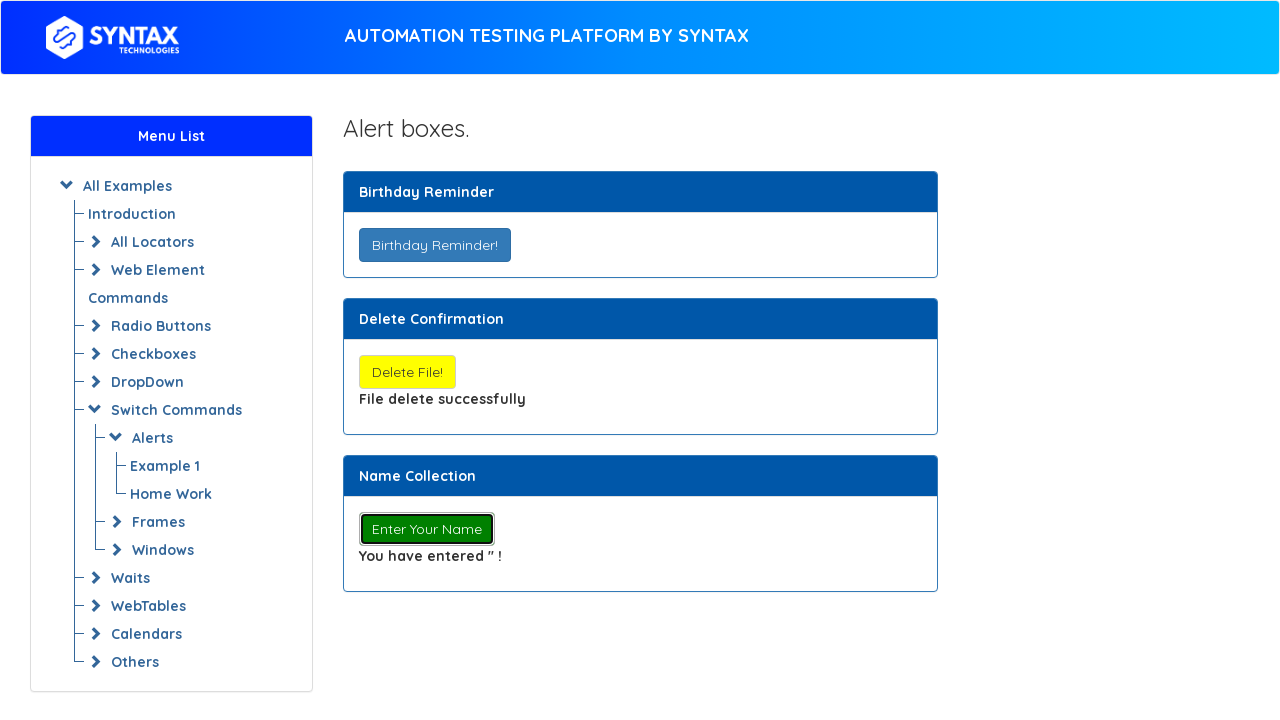

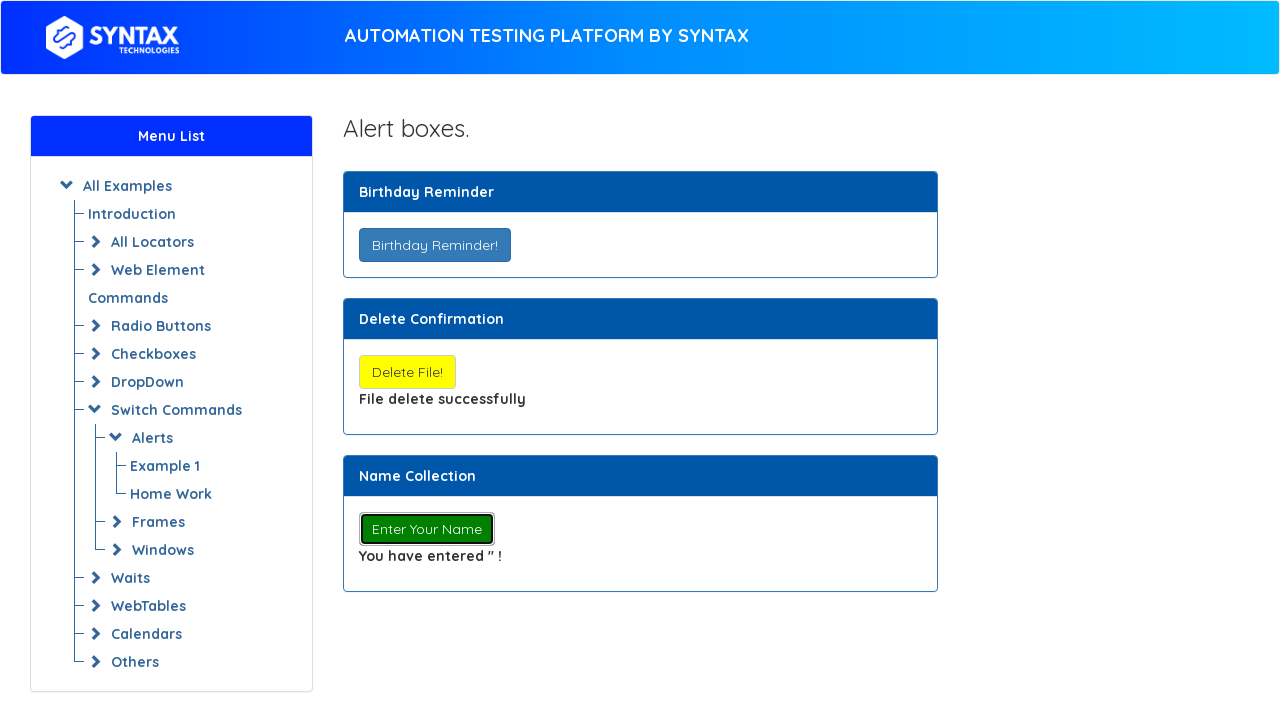